Tests dropdown selection functionality by selecting an option by index and verifying the selected value

Starting URL: http://the-internet.herokuapp.com/dropdown

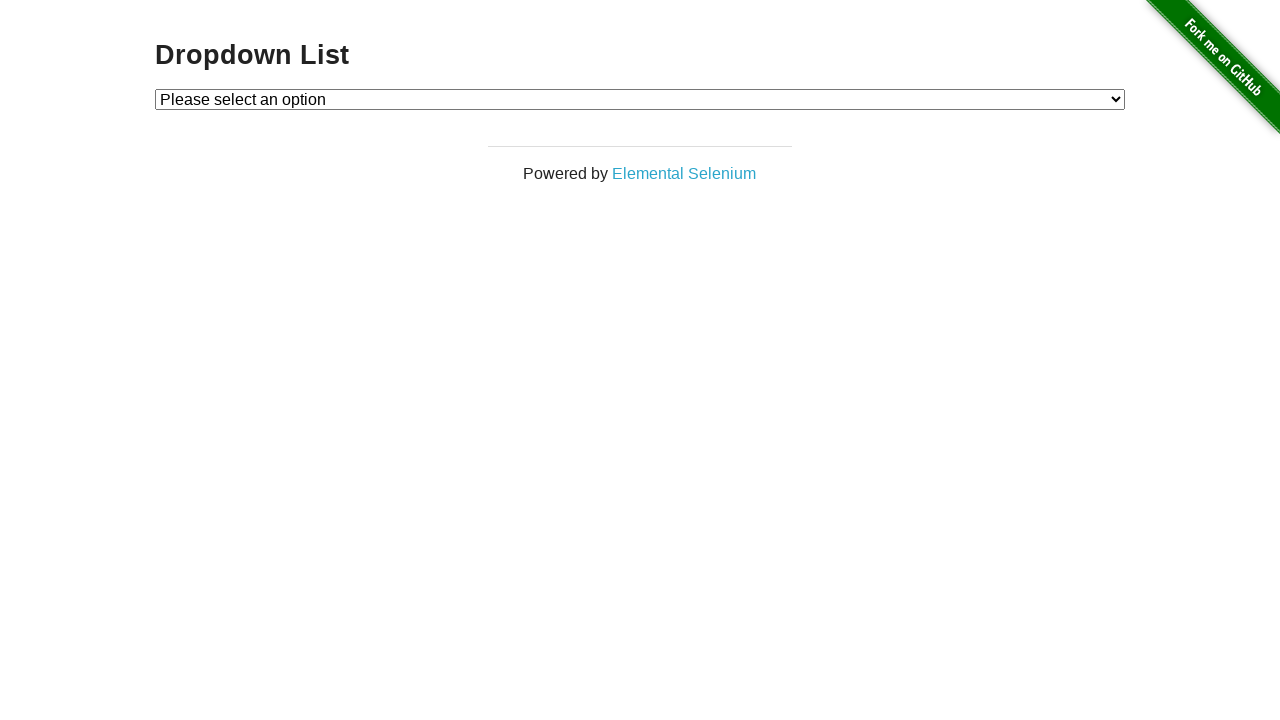

Selected Option 1 from dropdown by index 1 on #dropdown
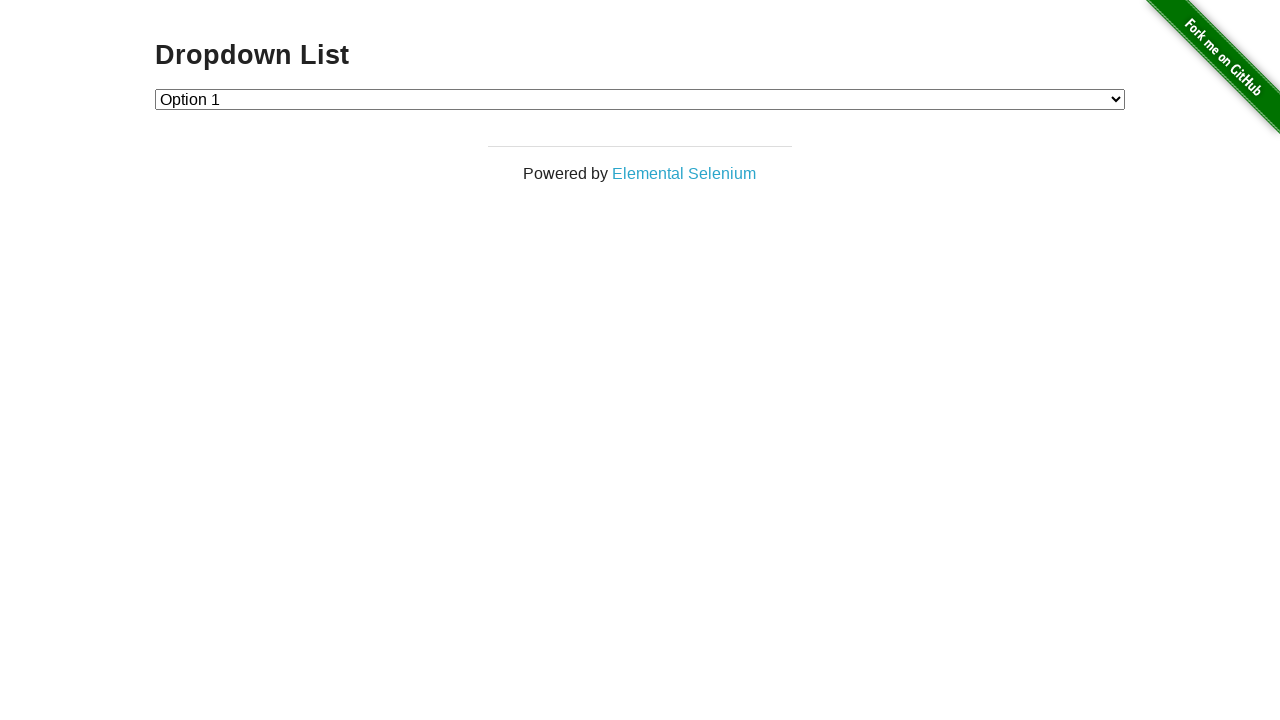

Retrieved selected dropdown value
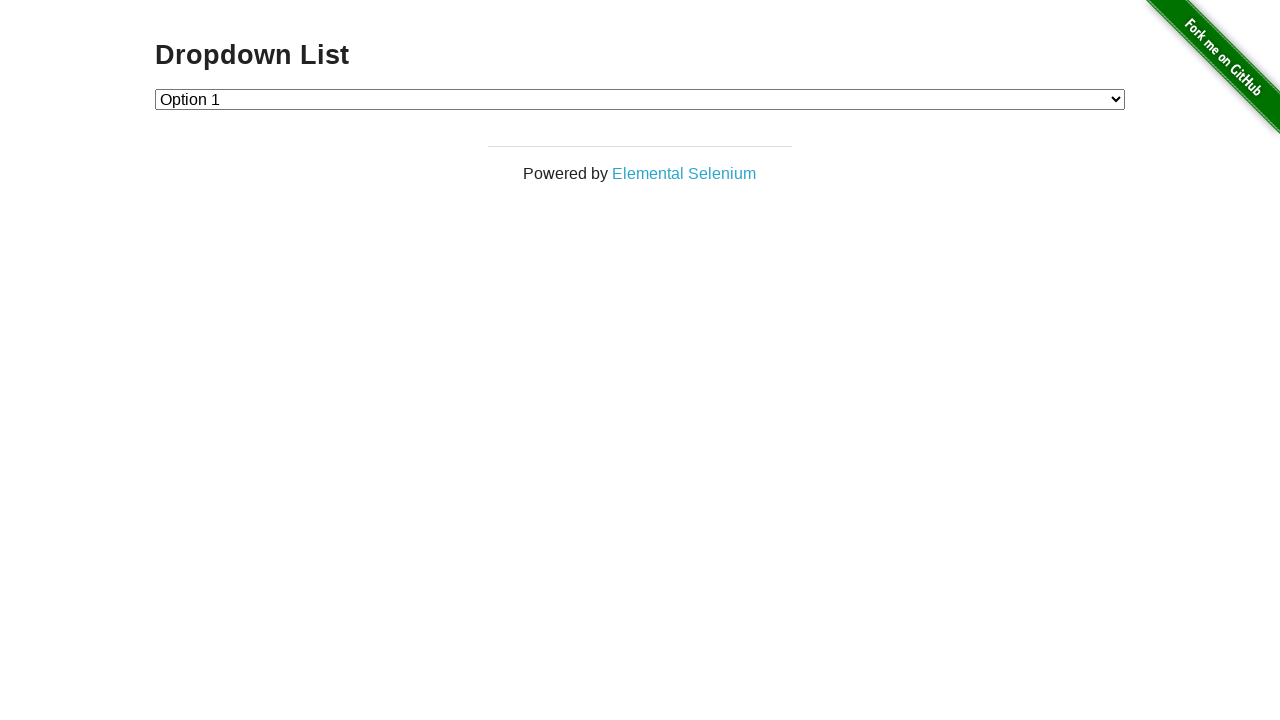

Verified selected dropdown value is '1'
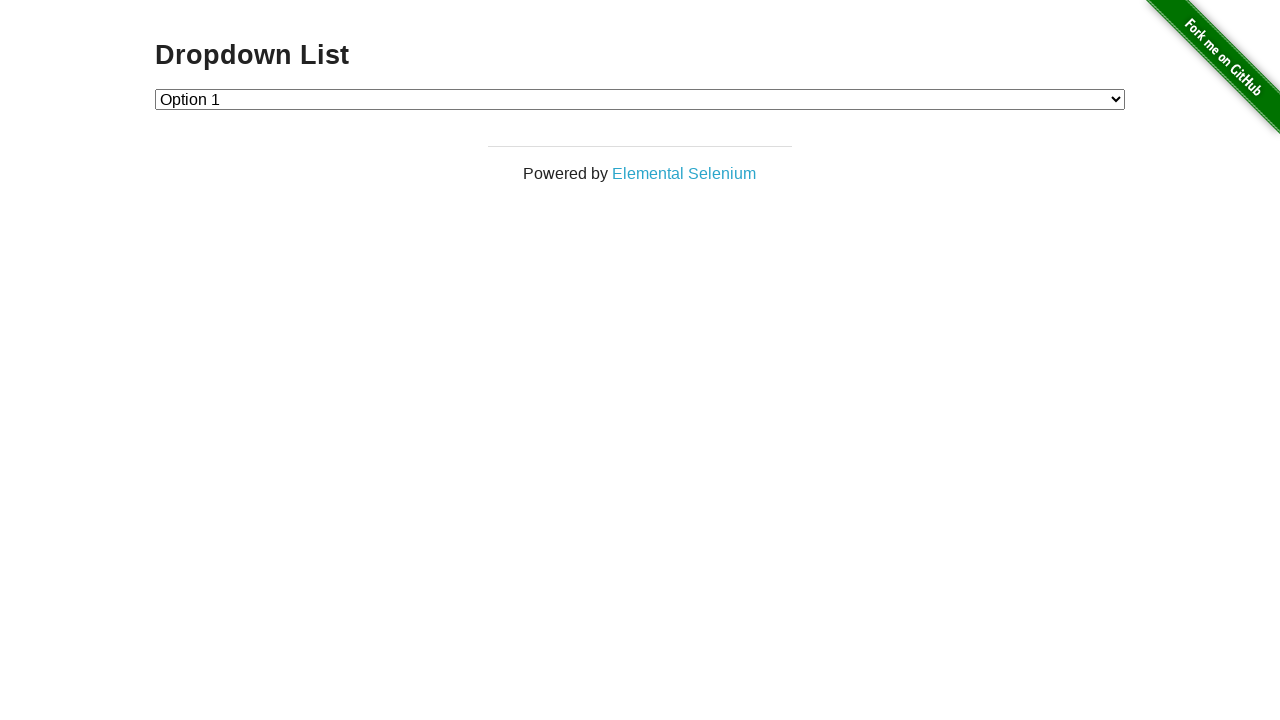

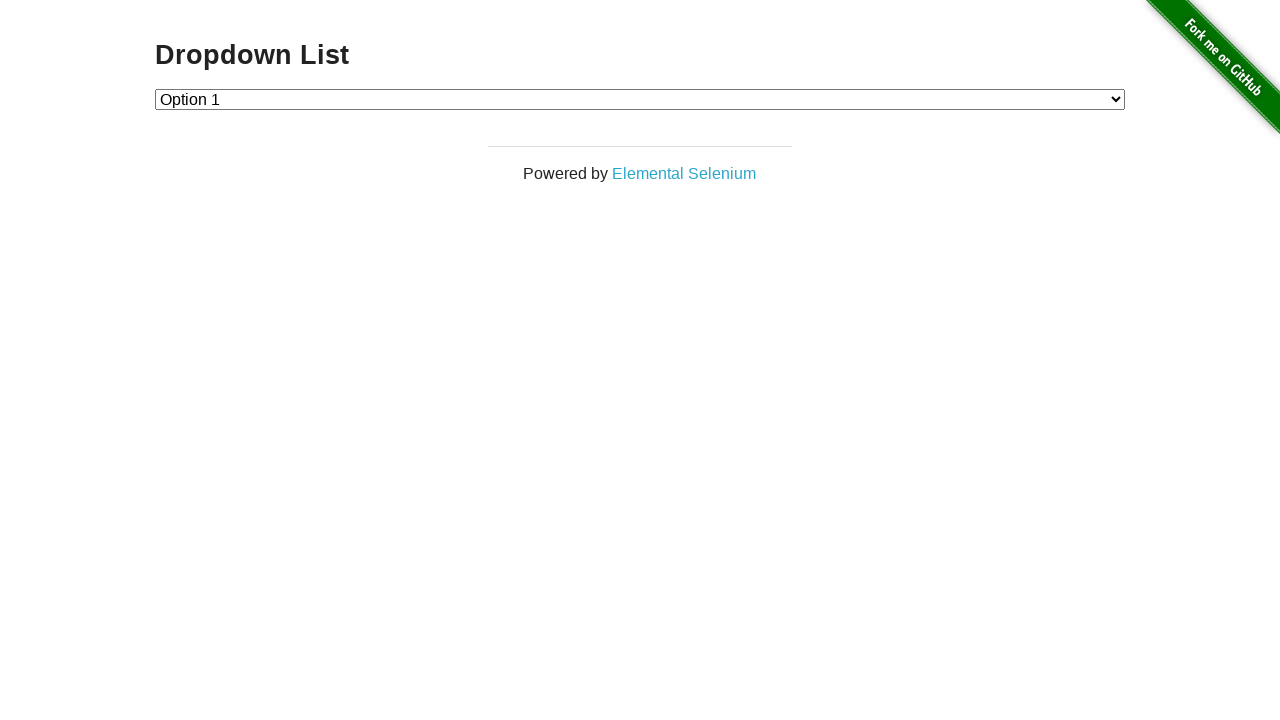